Tests clearing the complete state of all items by checking and unchecking the toggle-all checkbox

Starting URL: https://demo.playwright.dev/todomvc

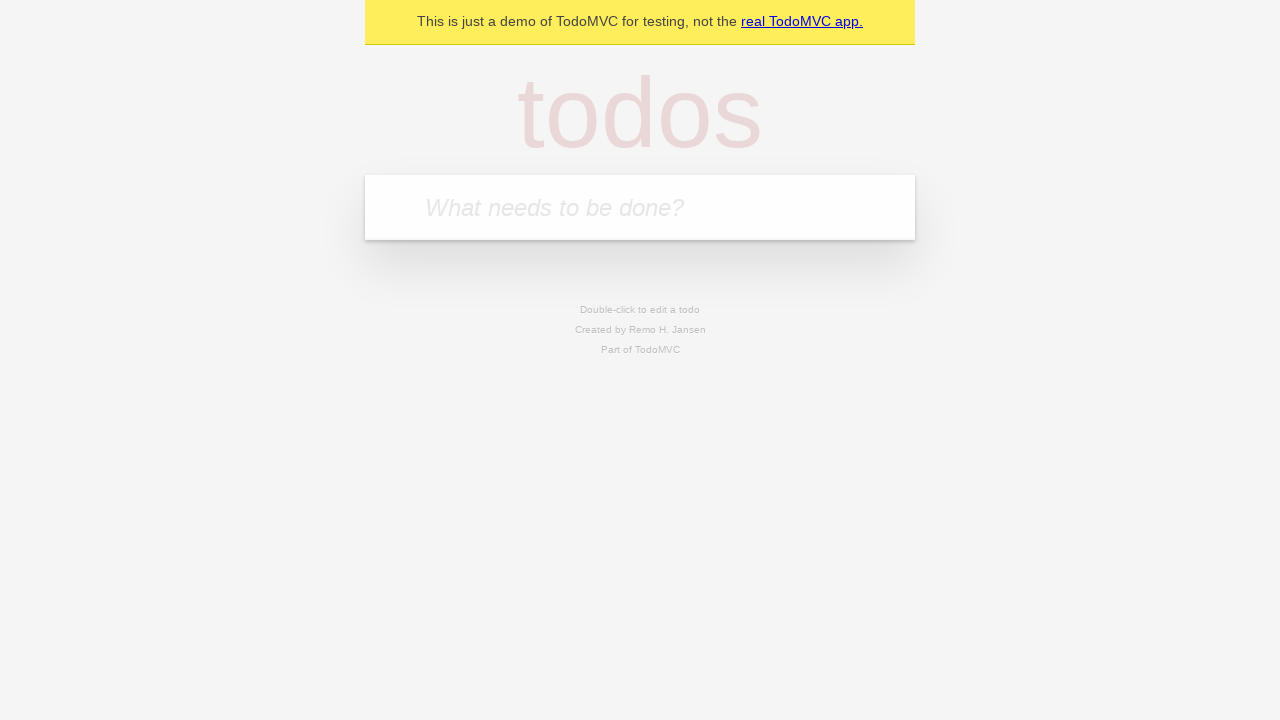

Filled todo input with 'buy some cheese' on internal:attr=[placeholder="What needs to be done?"i]
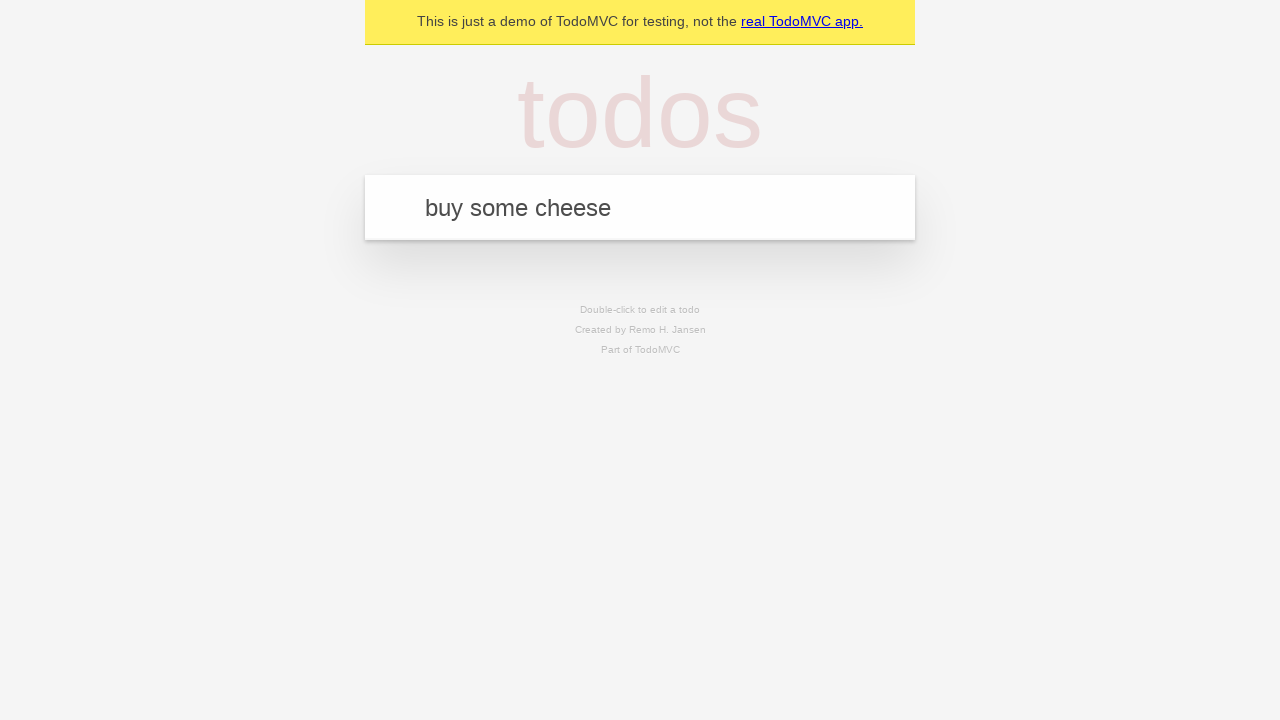

Pressed Enter to add first todo on internal:attr=[placeholder="What needs to be done?"i]
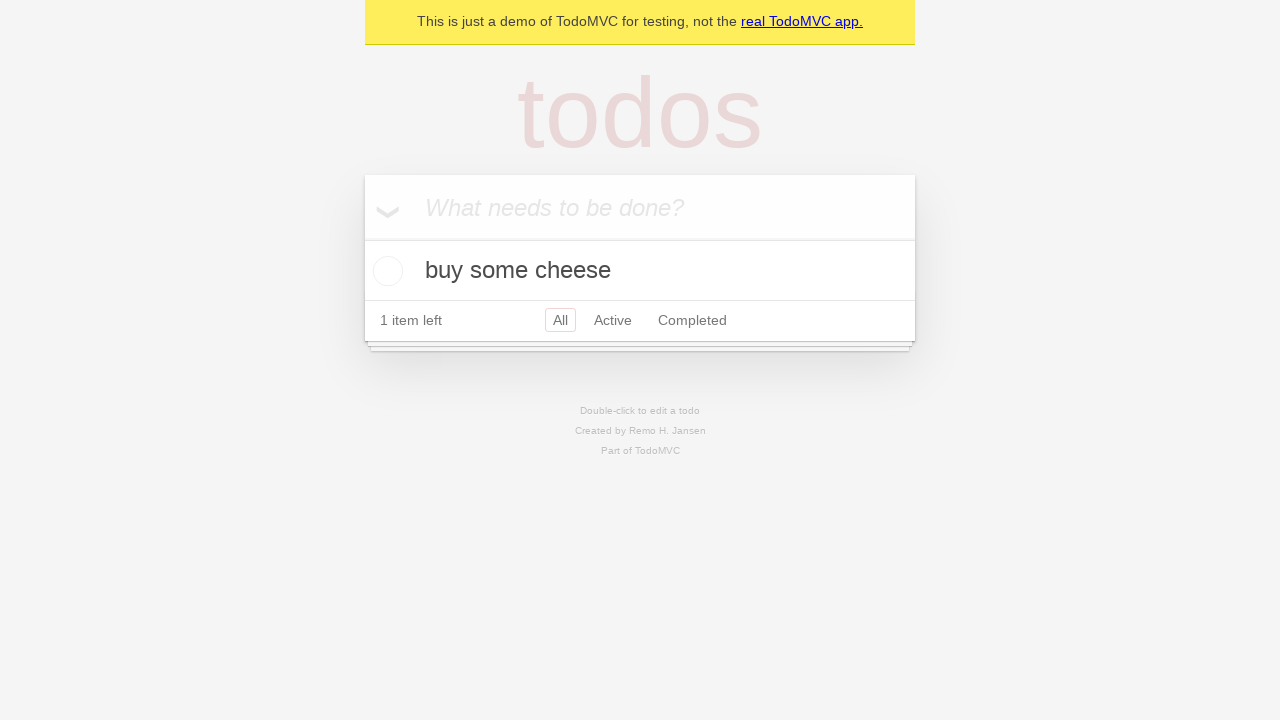

Filled todo input with 'feed the cat' on internal:attr=[placeholder="What needs to be done?"i]
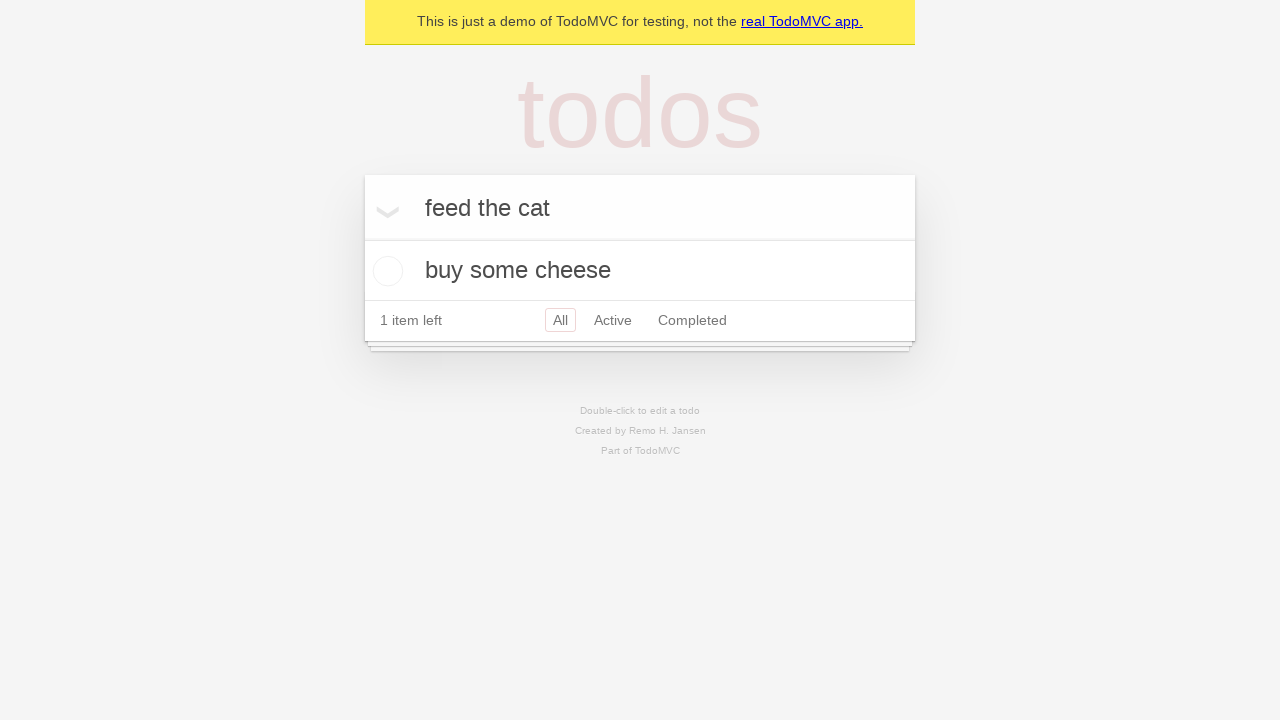

Pressed Enter to add second todo on internal:attr=[placeholder="What needs to be done?"i]
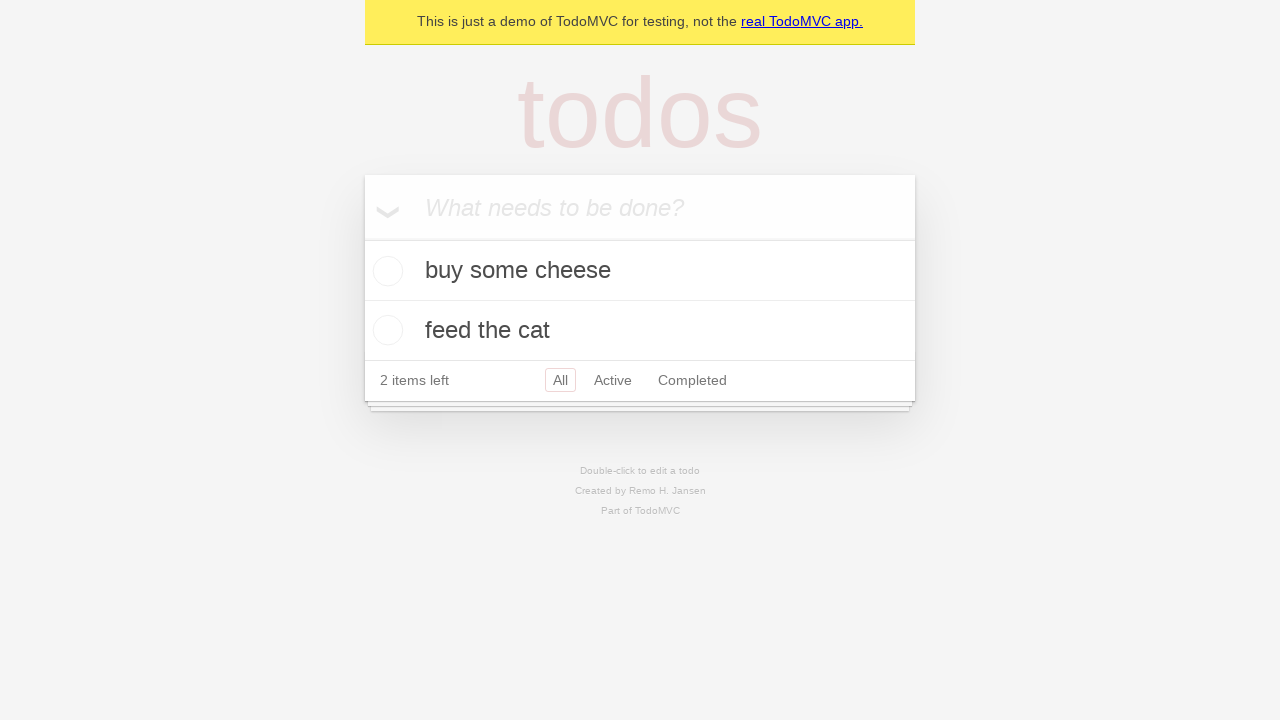

Filled todo input with 'book a doctors appointment' on internal:attr=[placeholder="What needs to be done?"i]
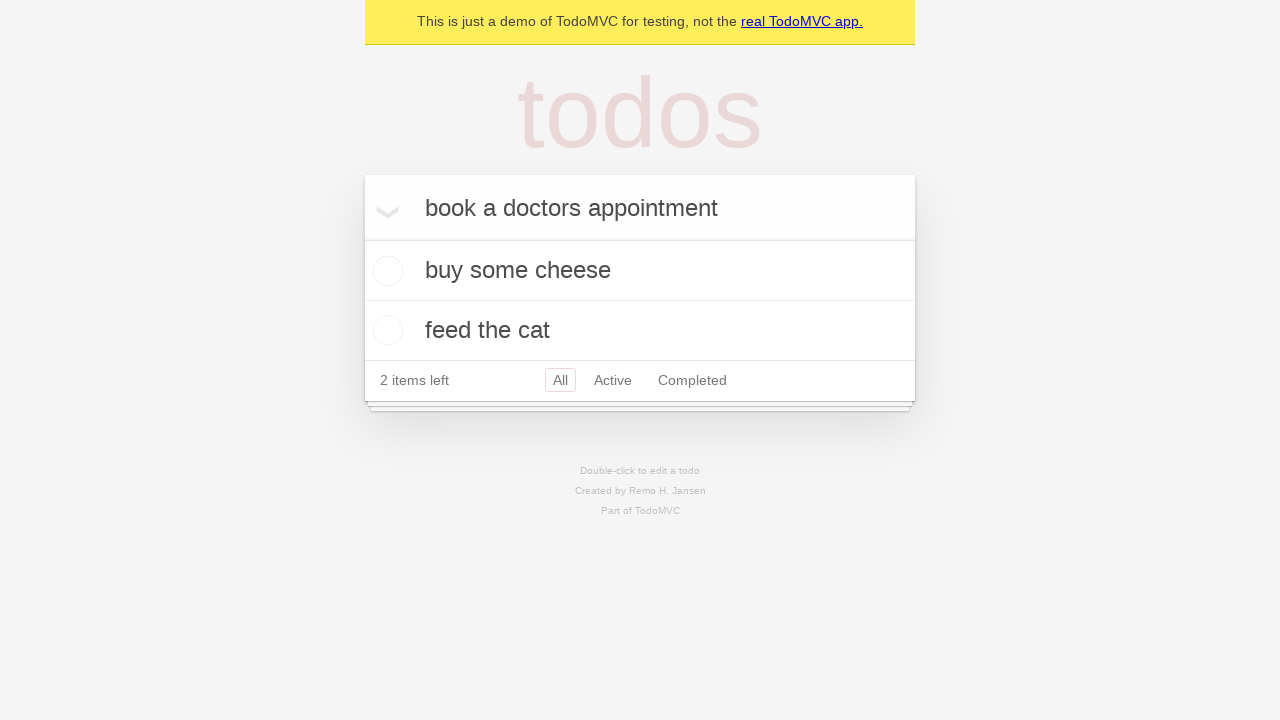

Pressed Enter to add third todo on internal:attr=[placeholder="What needs to be done?"i]
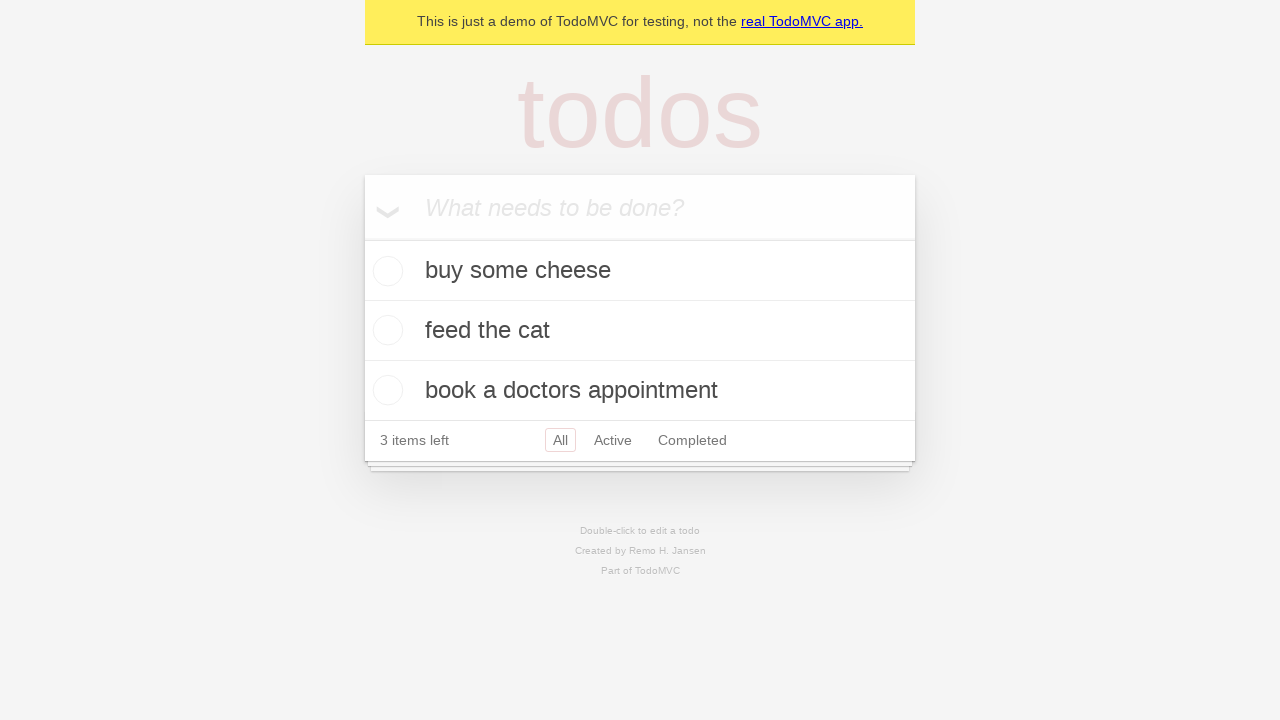

Clicked toggle-all checkbox to mark all items as complete at (362, 238) on internal:label="Mark all as complete"i
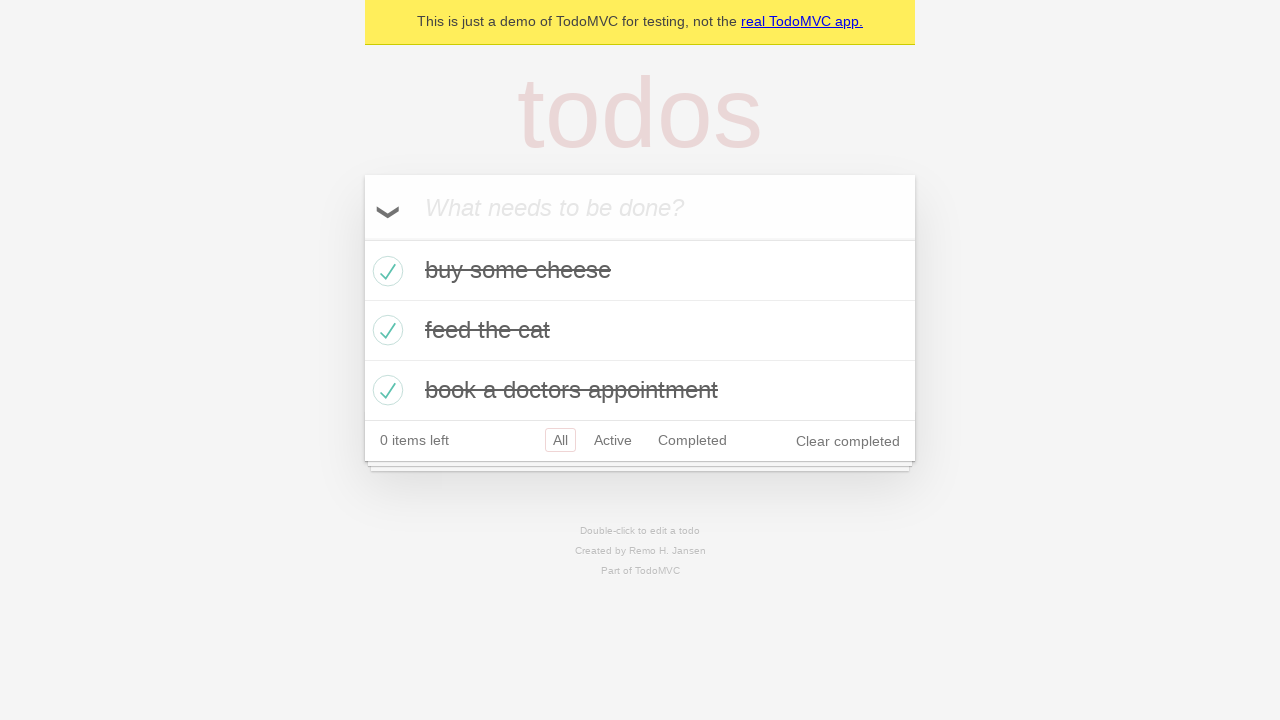

Clicked toggle-all checkbox to uncheck all items at (362, 238) on internal:label="Mark all as complete"i
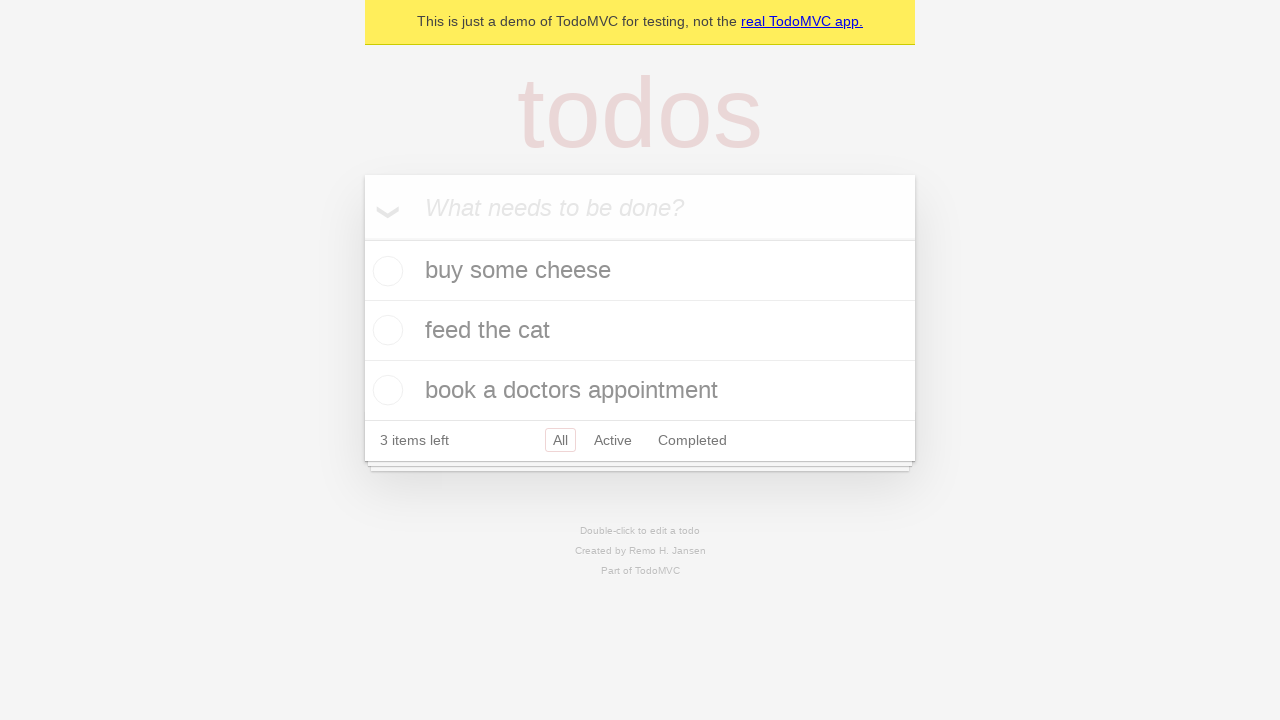

Waited for todo items to be present in DOM
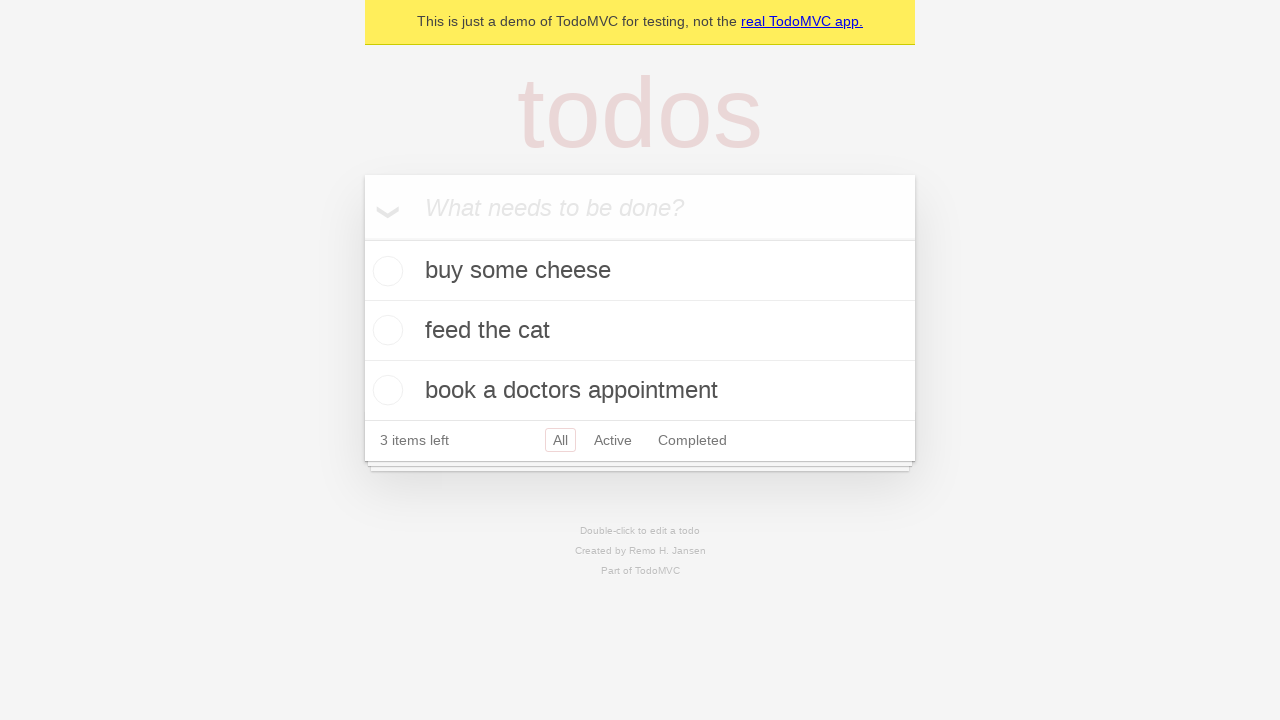

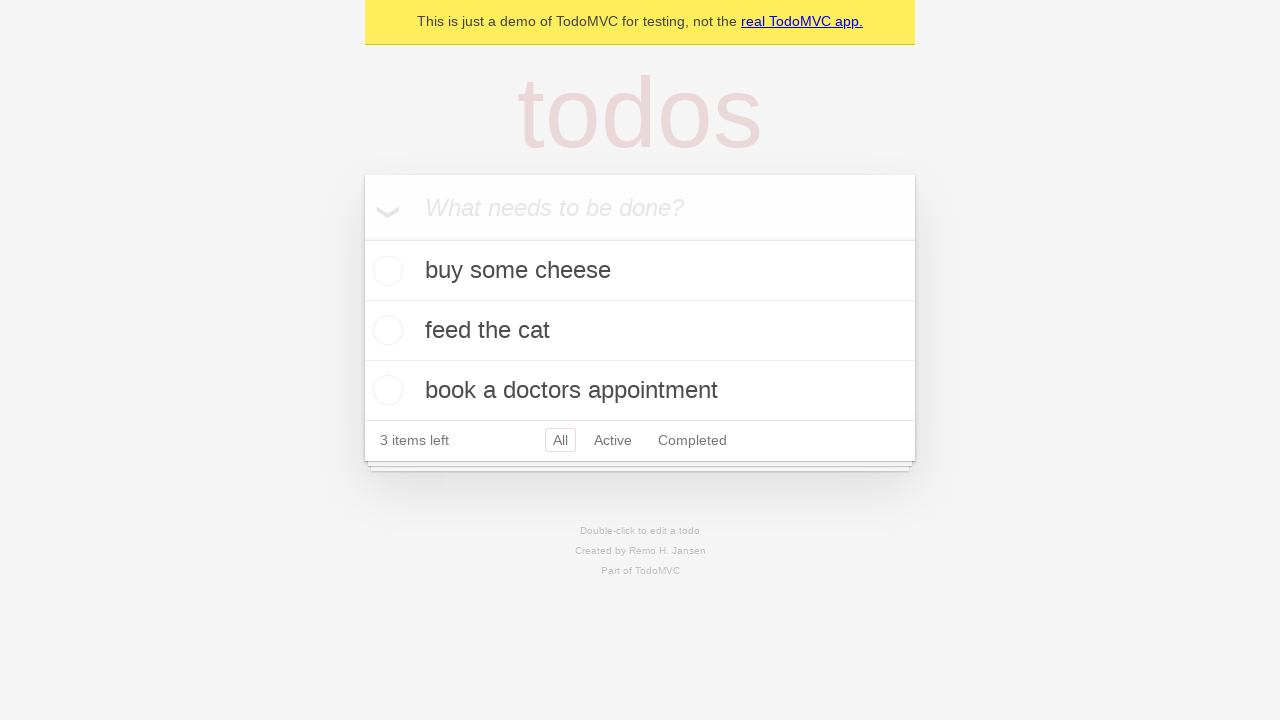